Navigates to the Evinced demo site and takes a screenshot of the page to verify it renders correctly

Starting URL: https://demo.evinced.com

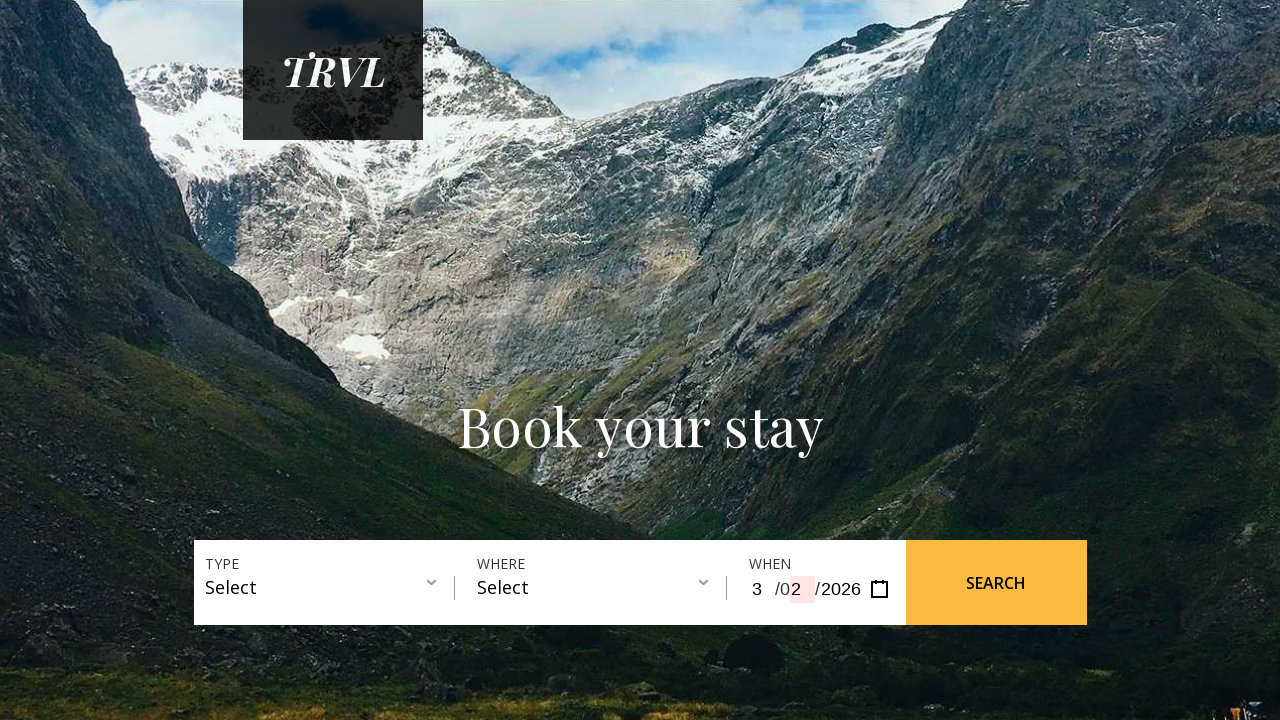

Navigated to Evinced demo site
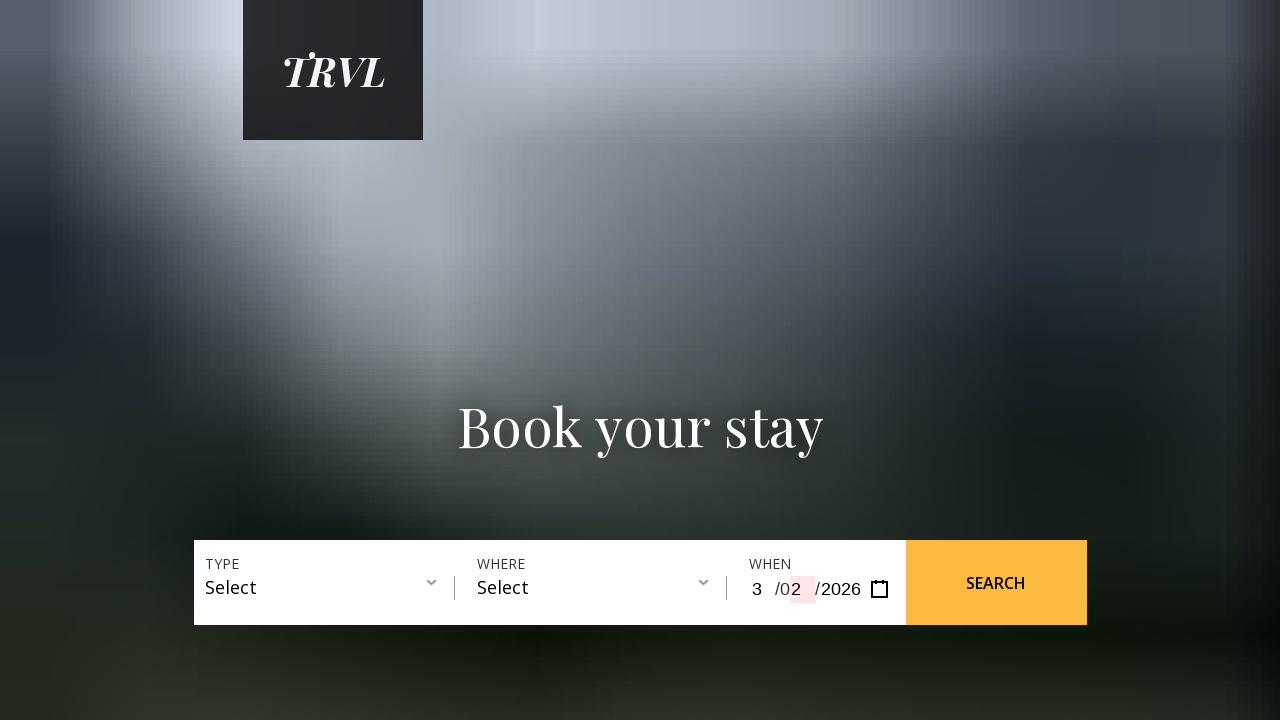

Page rendered successfully on Evinced demo site
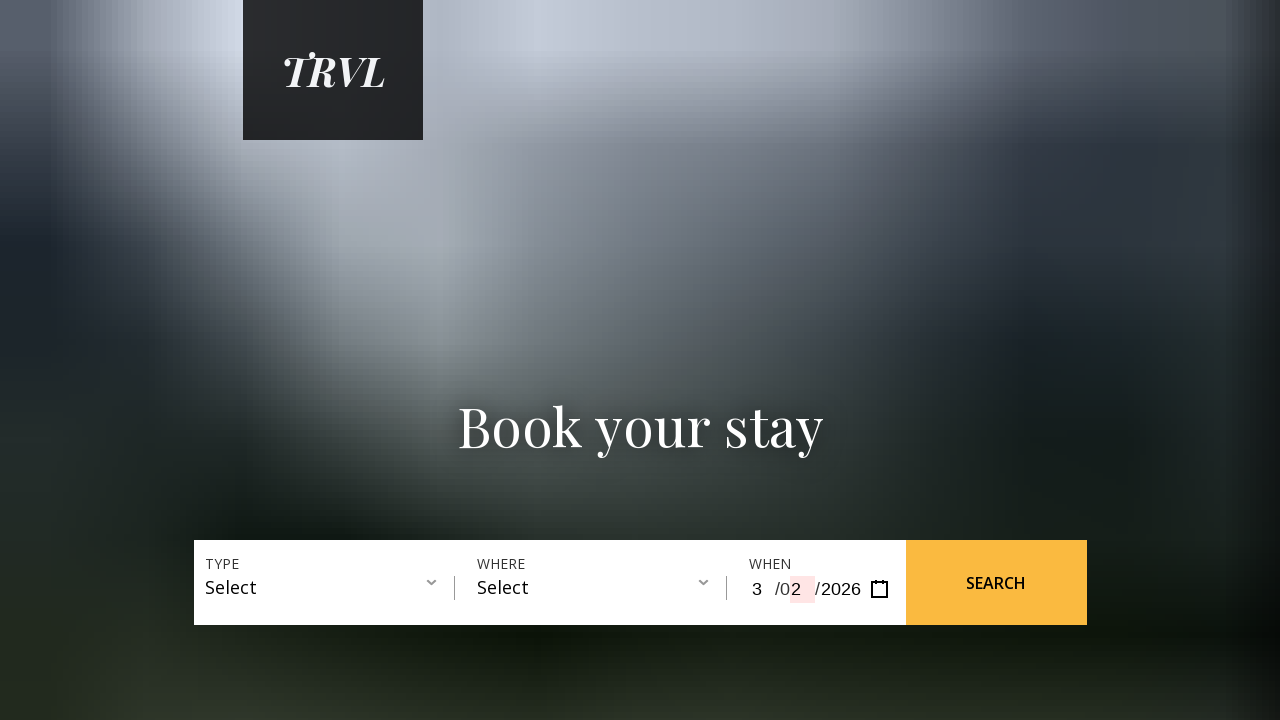

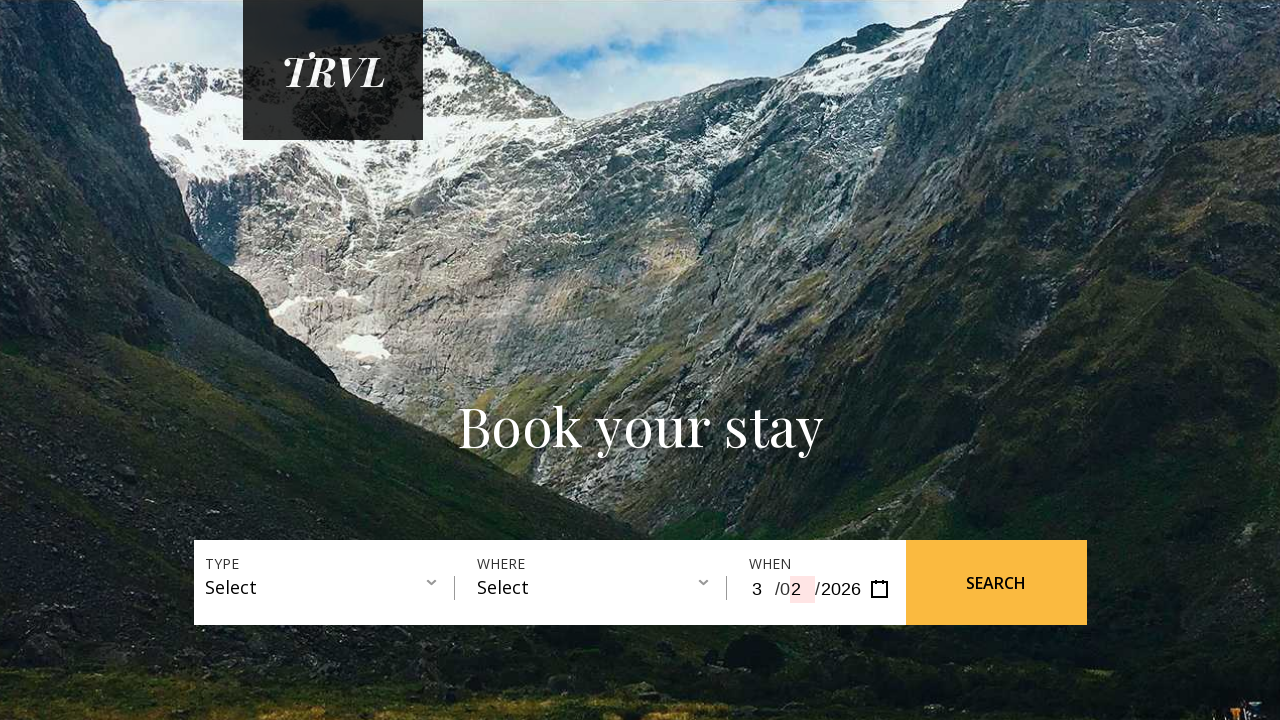